Tests various JavaScript alert types on DemoQA including simple alerts, timed alerts, confirmation dialogs, and prompt dialogs by clicking buttons and interacting with the alerts.

Starting URL: https://demoqa.com/

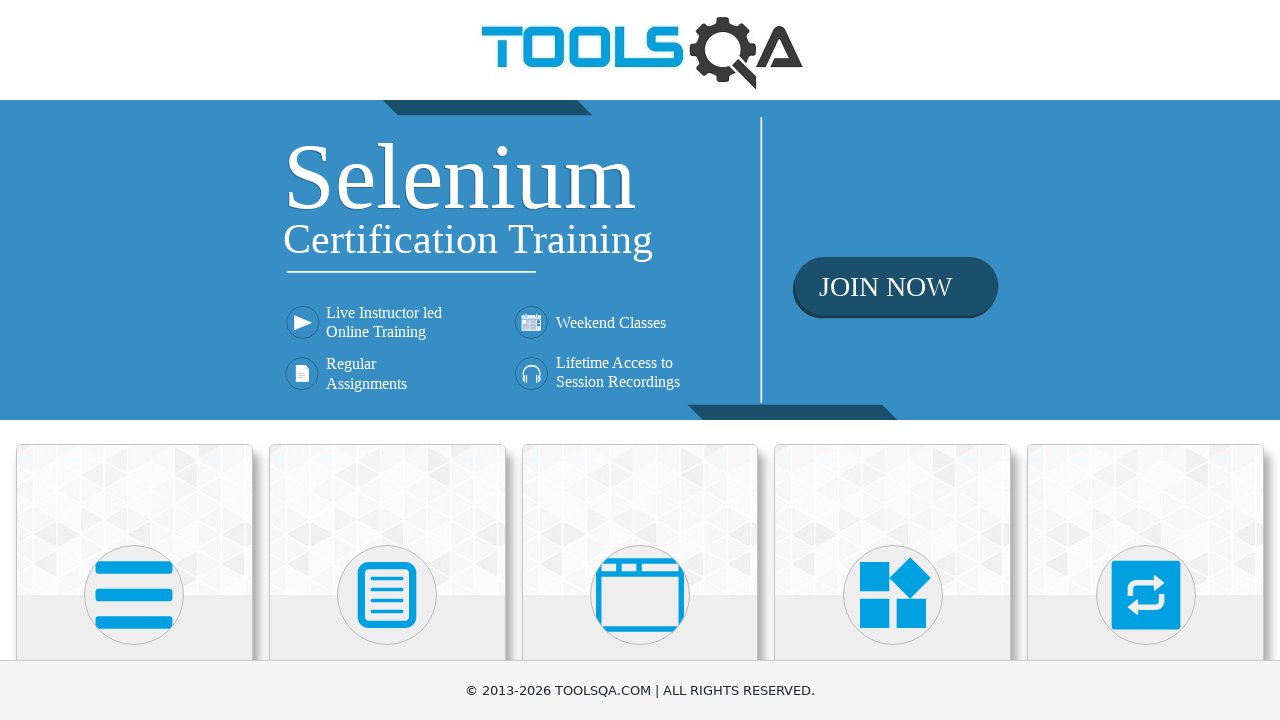

Located 'Alerts, Frame & Windows' menu element
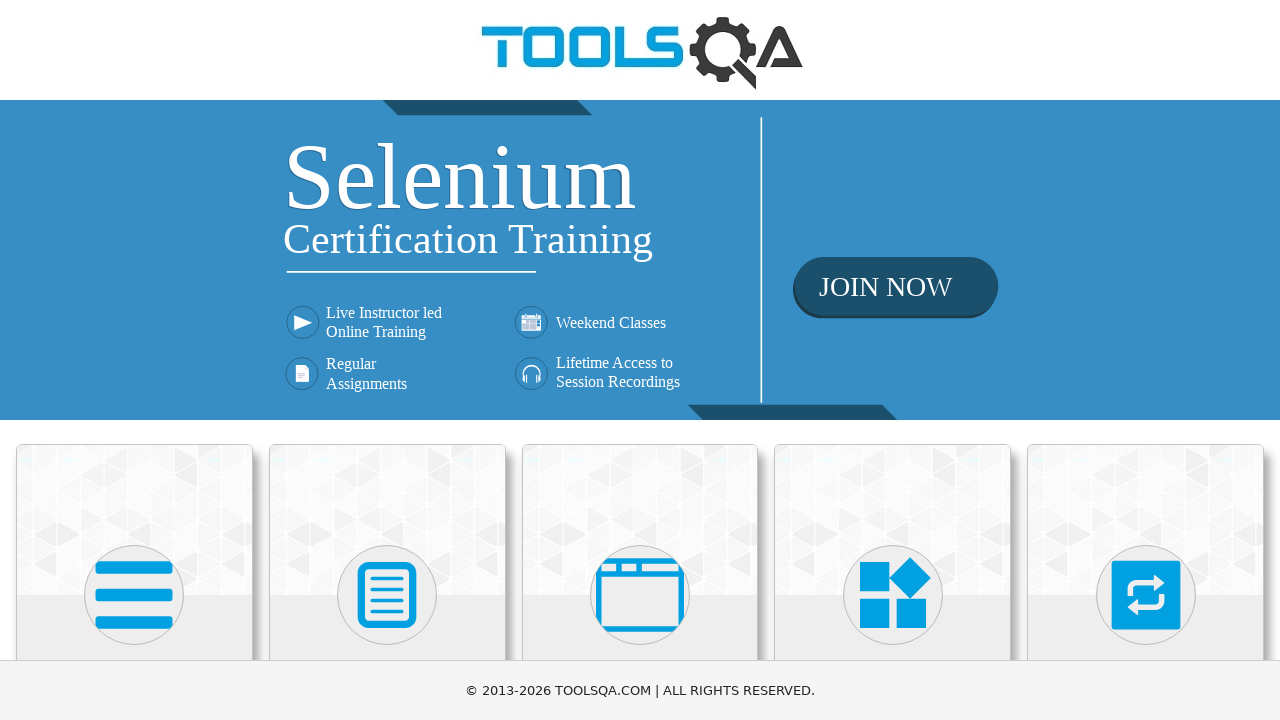

Scrolled 'Alerts, Frame & Windows' menu into view
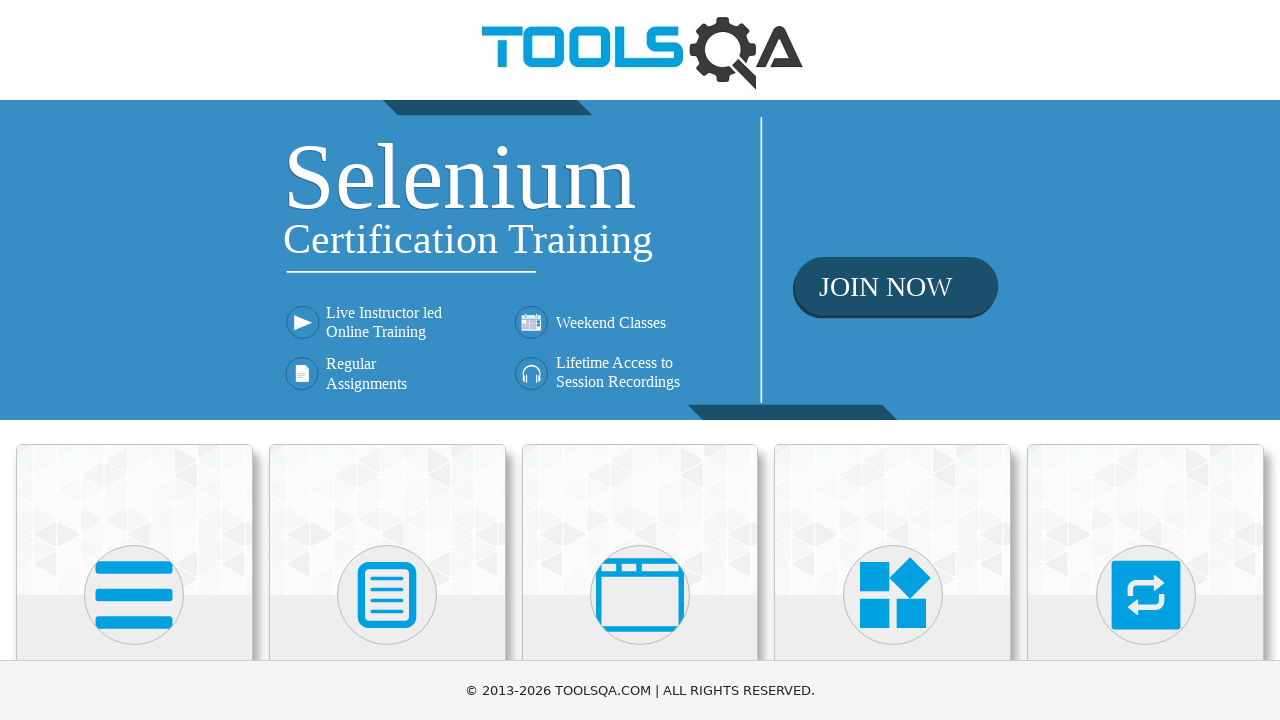

Clicked 'Alerts, Frame & Windows' menu at (640, 360) on xpath=//h5[text()='Alerts, Frame & Windows']
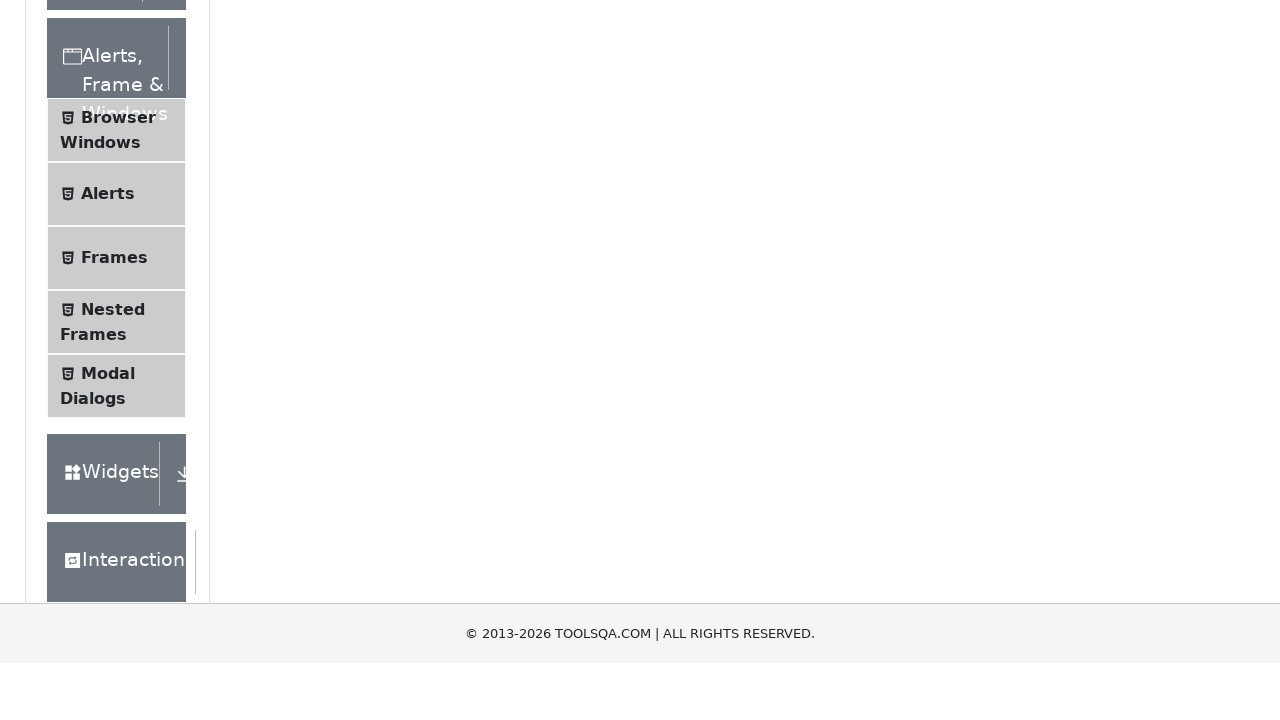

Clicked 'Alerts' tab at (108, 501) on xpath=//span[text()='Alerts']
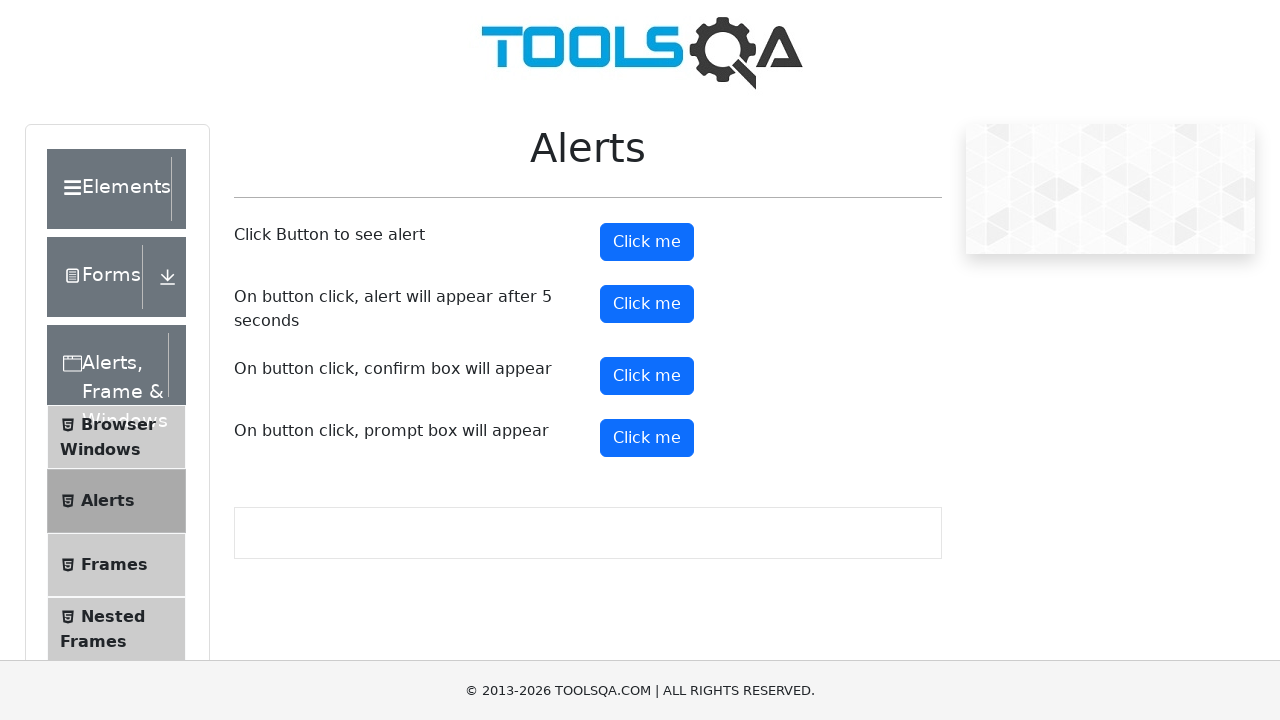

Set up dialog handler to accept alerts
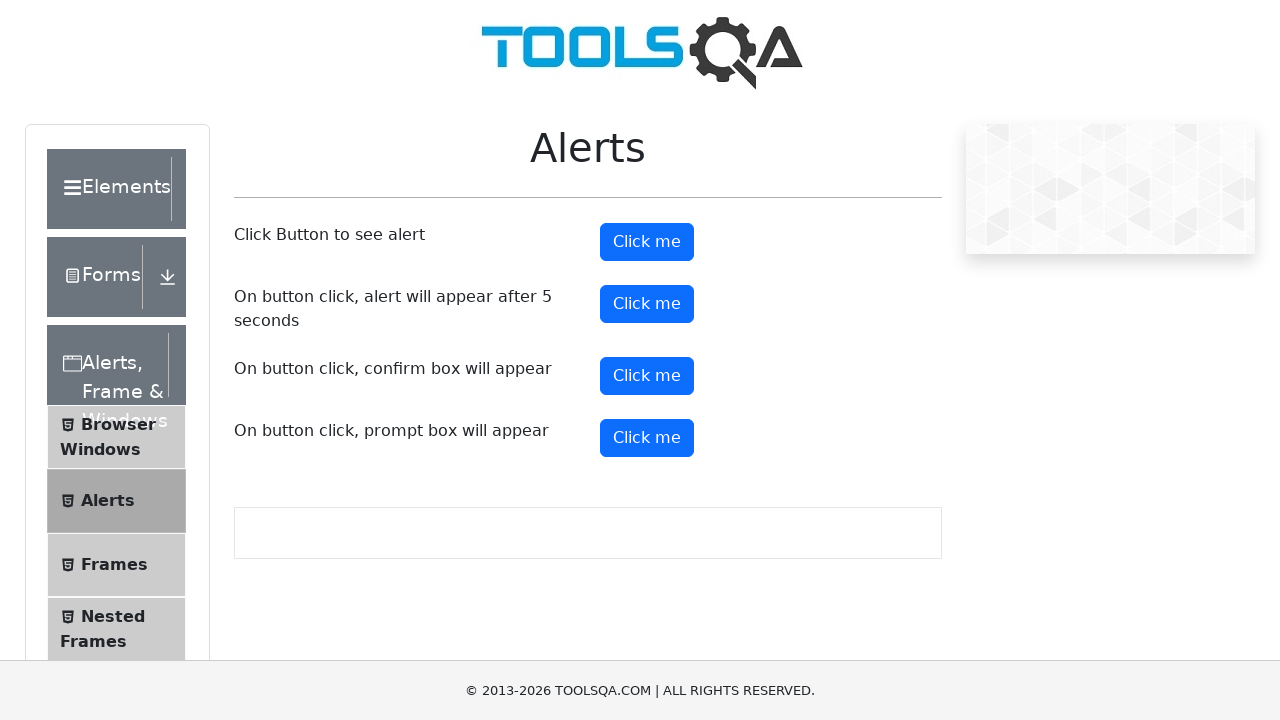

Clicked simple alert button at (647, 242) on #alertButton
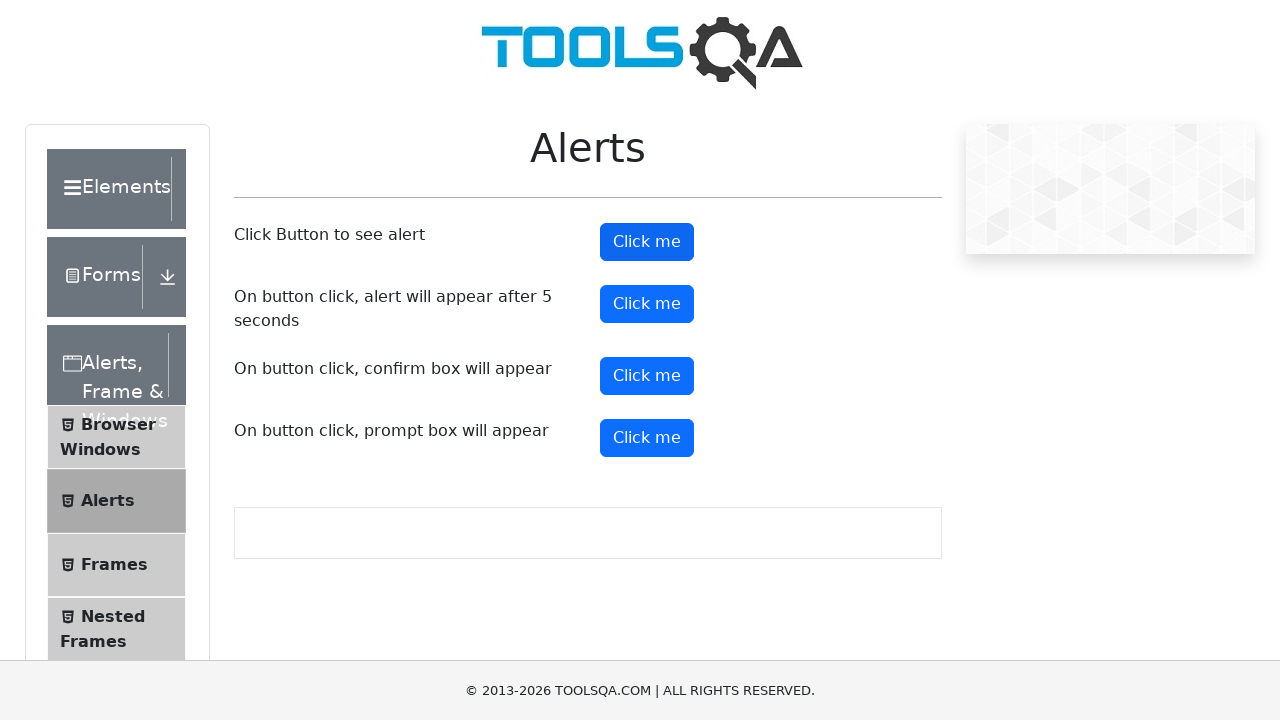

Waited 500ms for simple alert to be handled
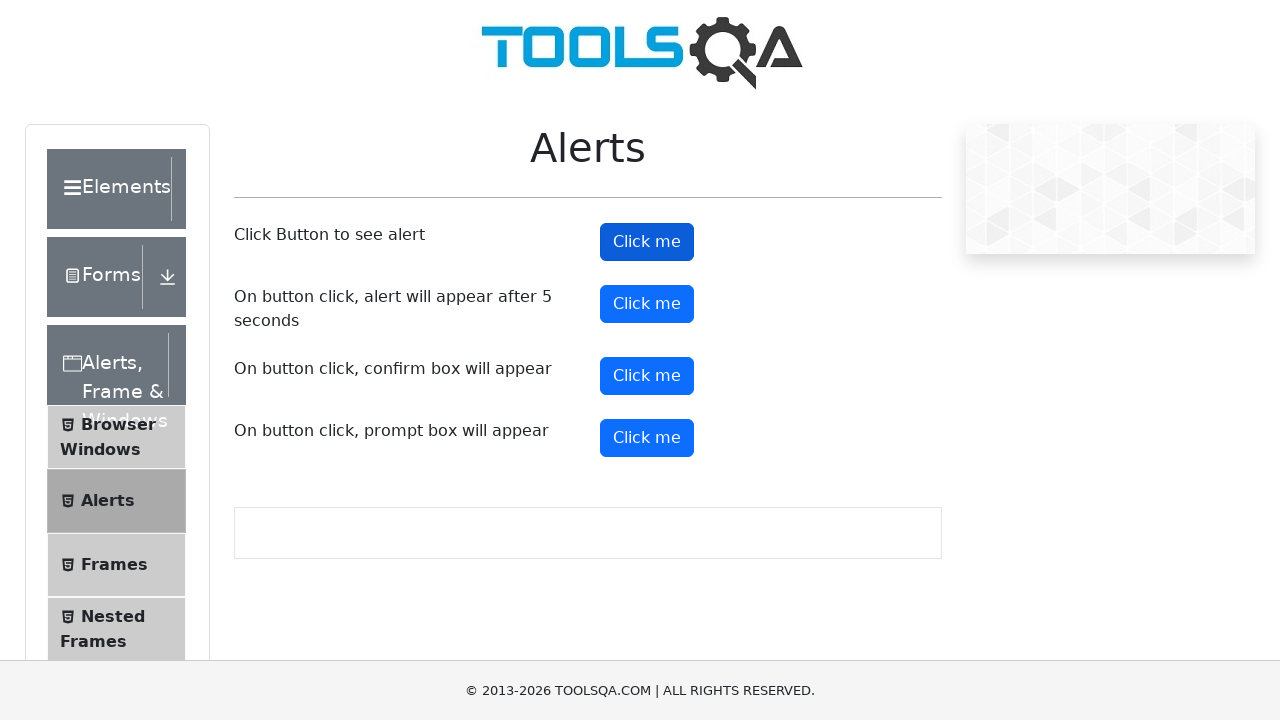

Clicked timer alert button at (647, 304) on #timerAlertButton
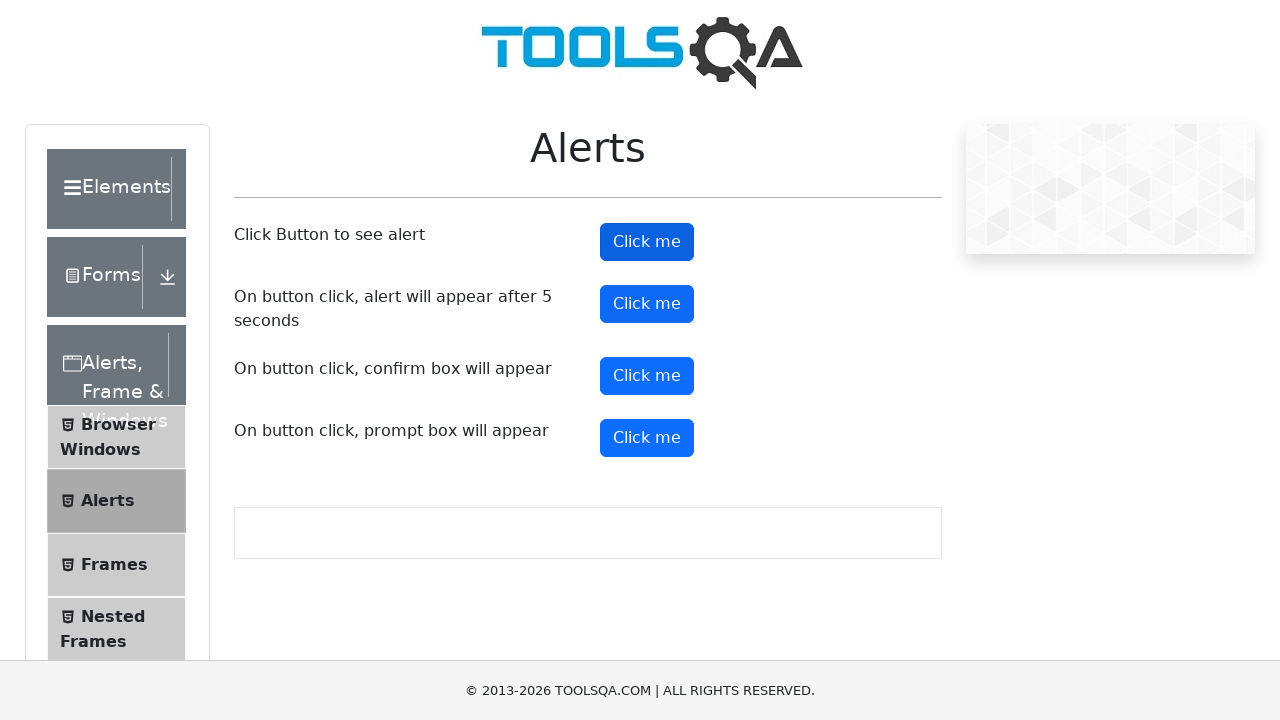

Waited 6000ms for timed alert to appear and be handled
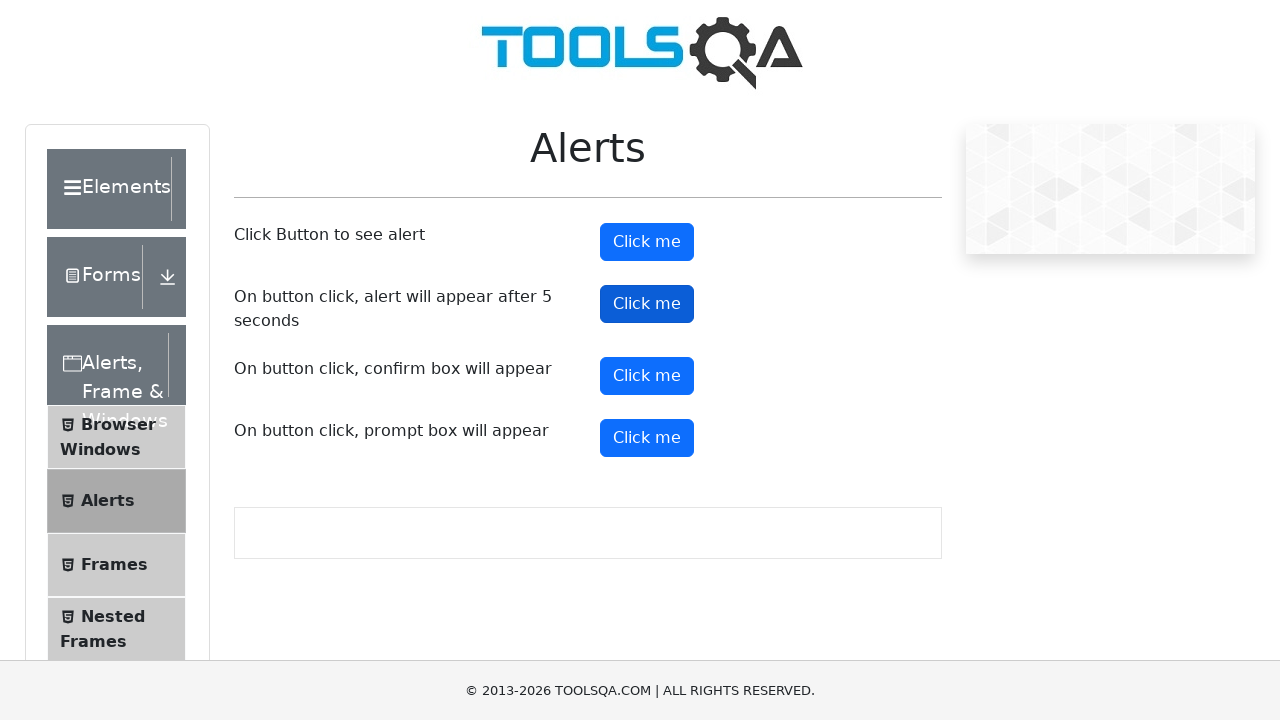

Set up dialog handler to accept confirmation dialog
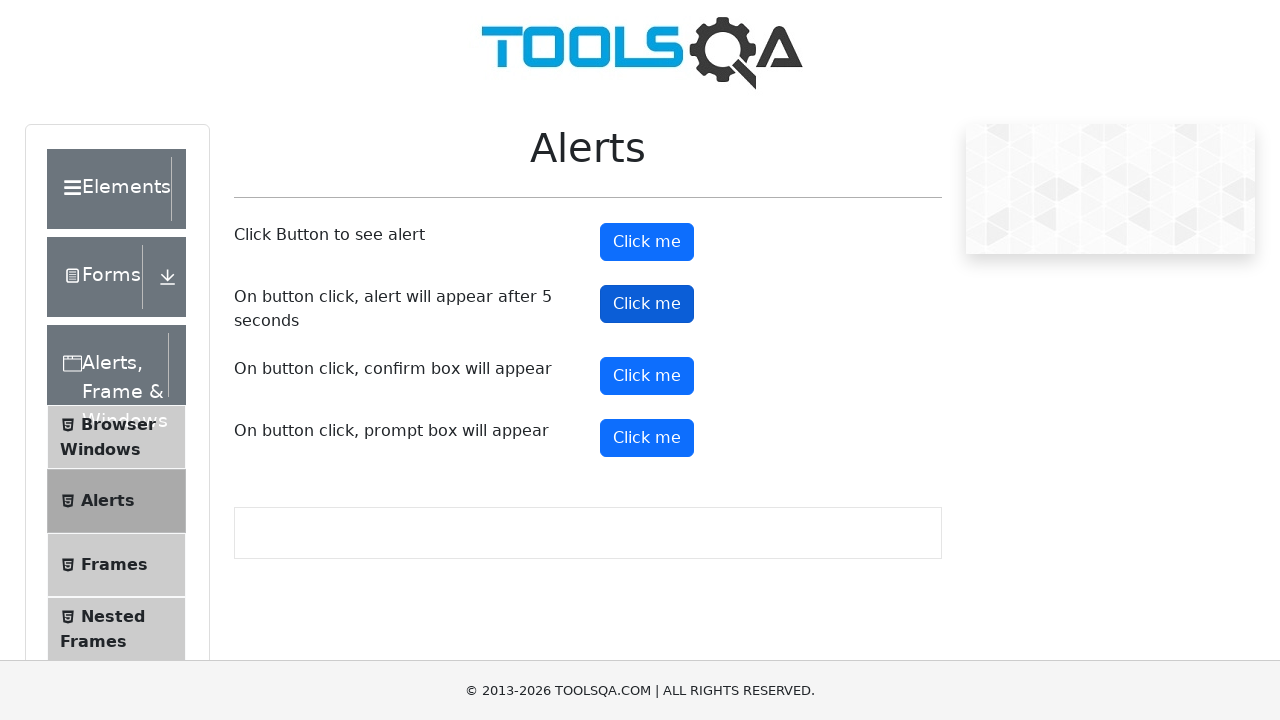

Clicked confirm button at (647, 376) on #confirmButton
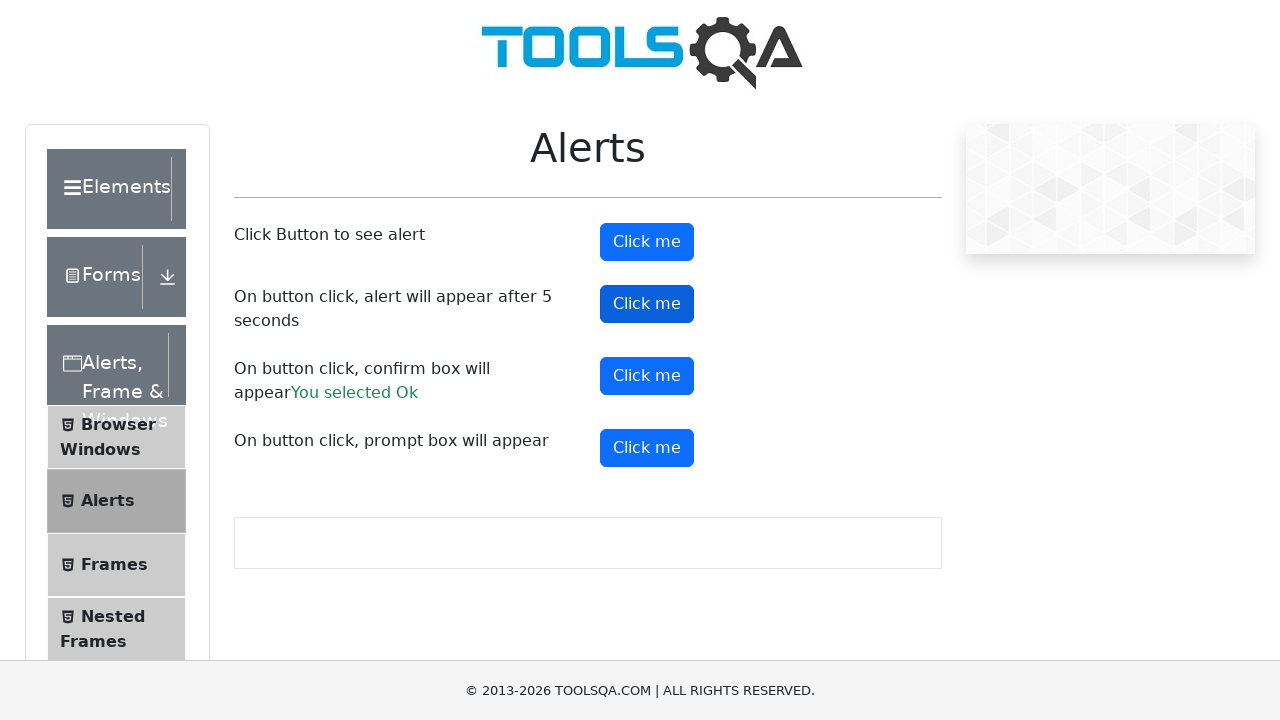

Waited for confirm result element to appear
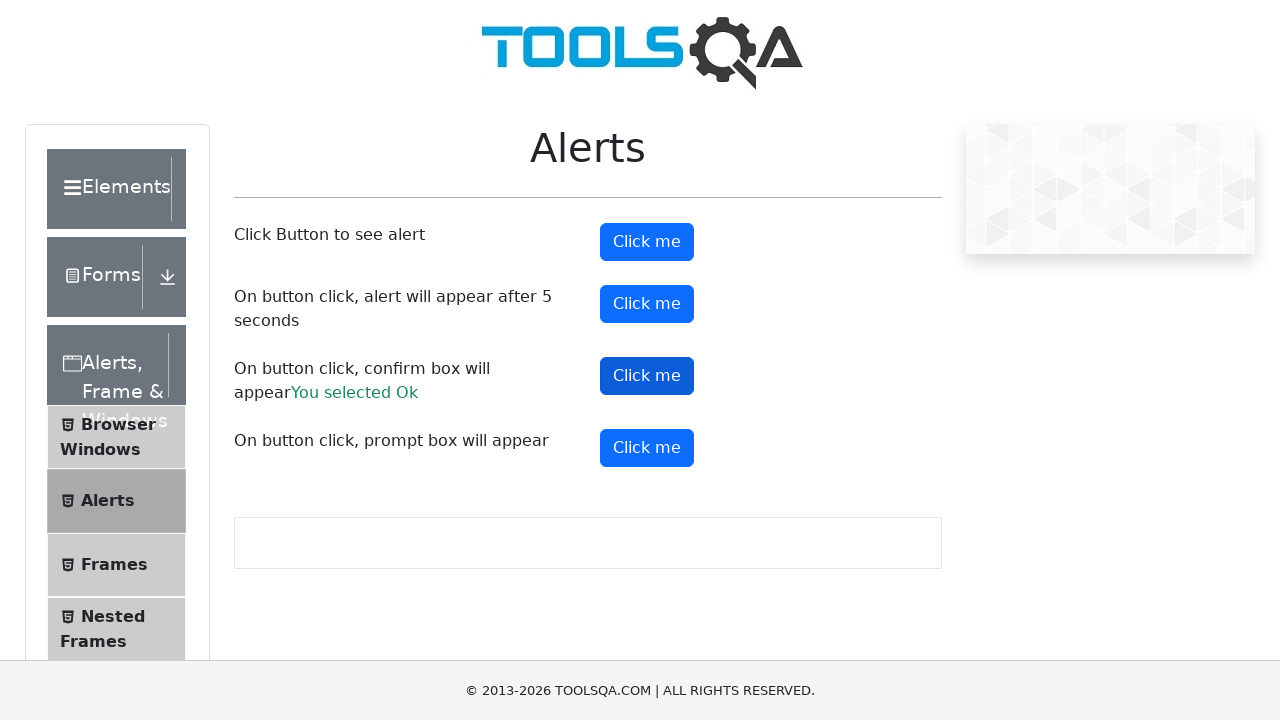

Located confirm result element
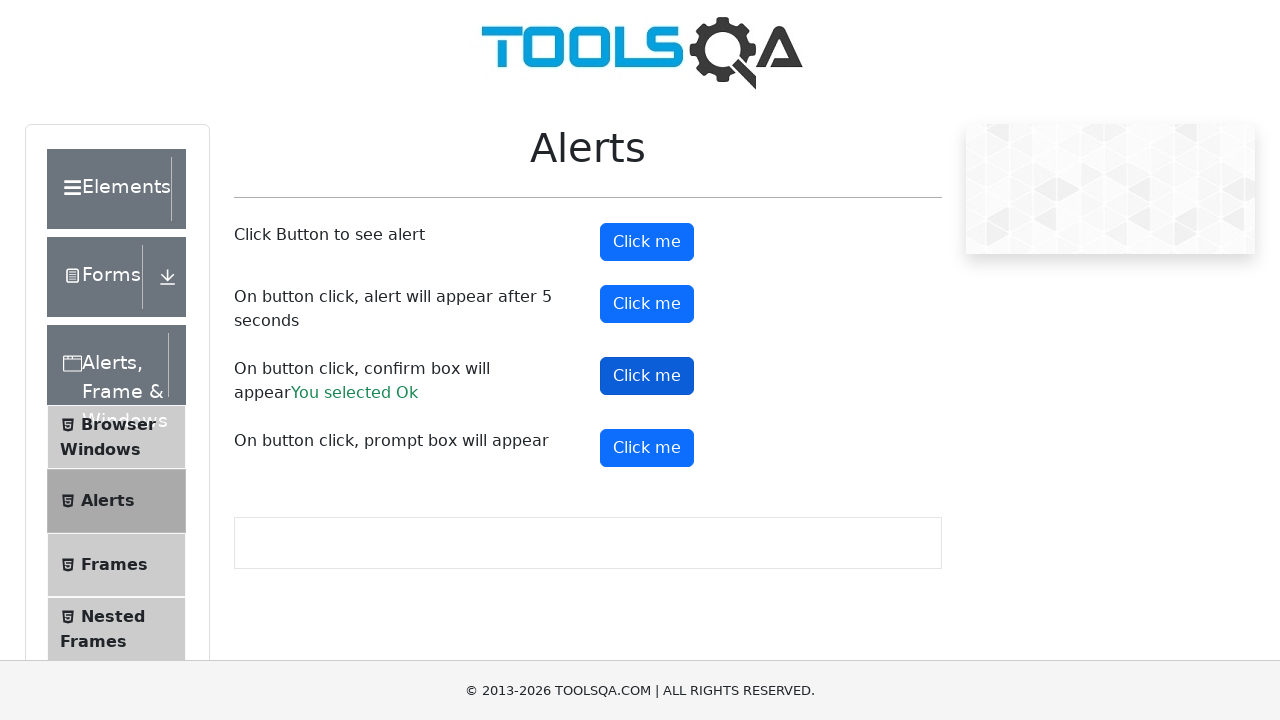

Verified confirm result contains 'Ok'
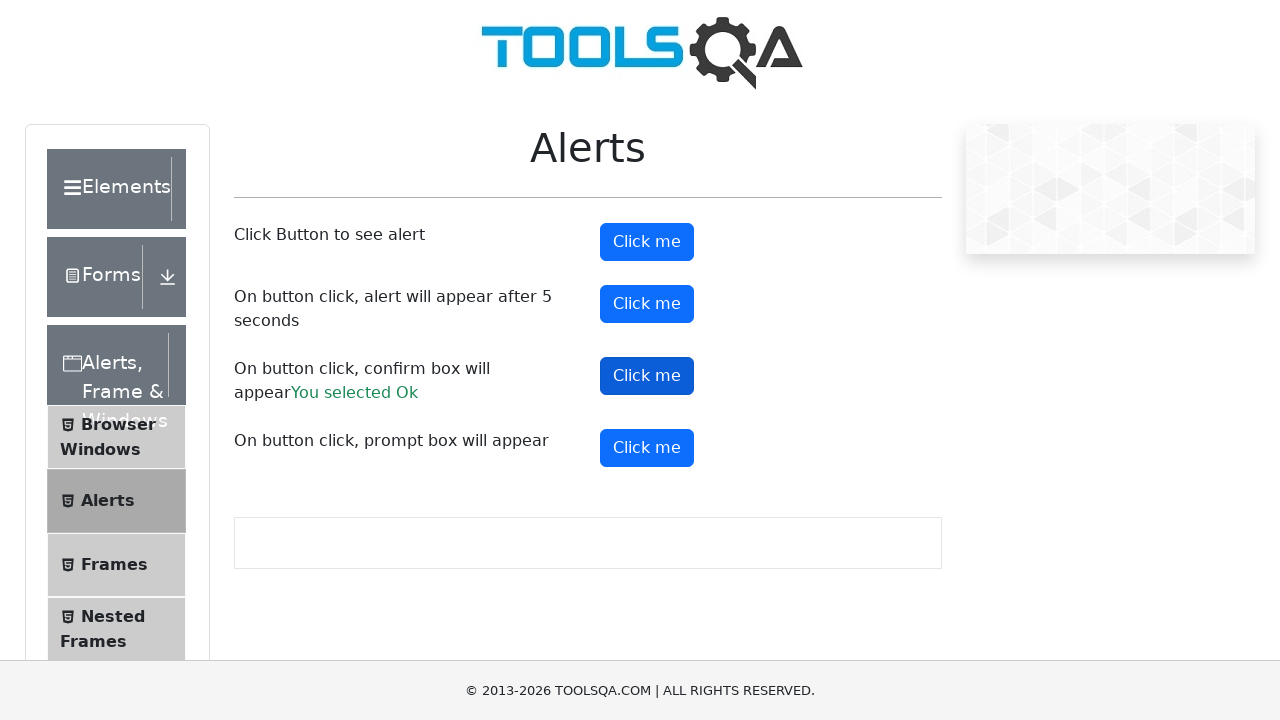

Set up dialog handler to accept prompt with 'Buna' text
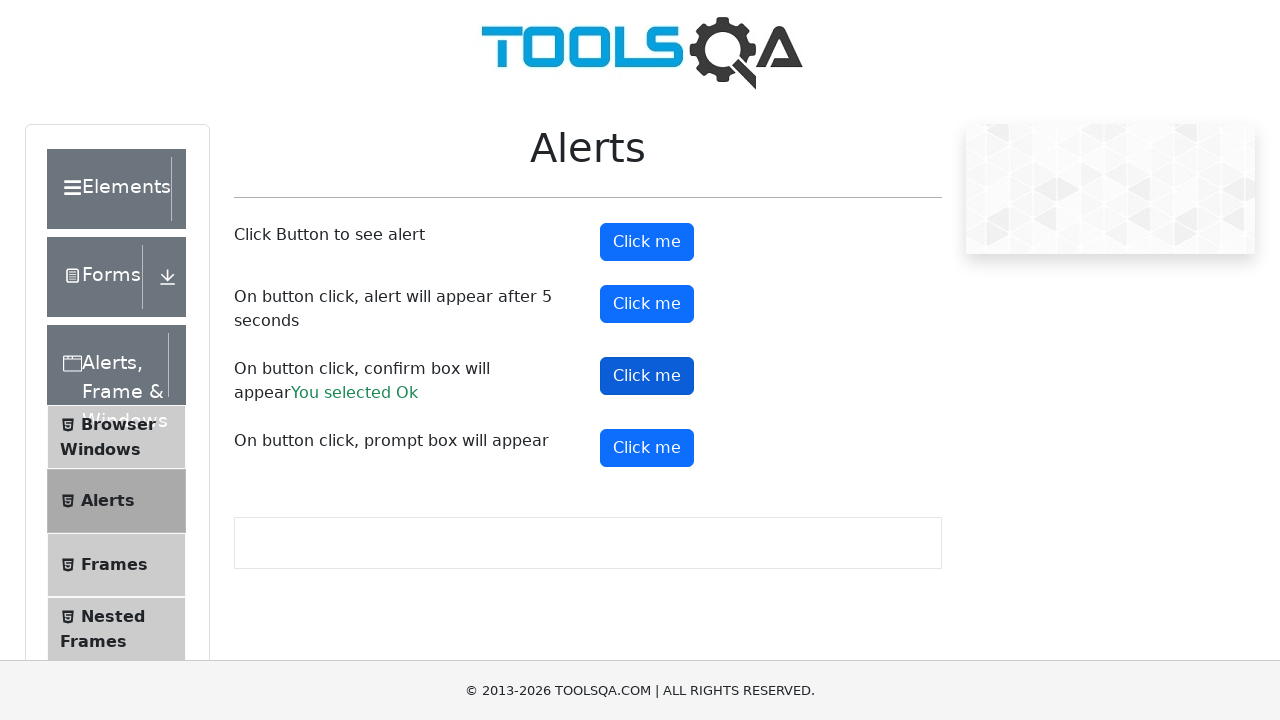

Located prompt button element
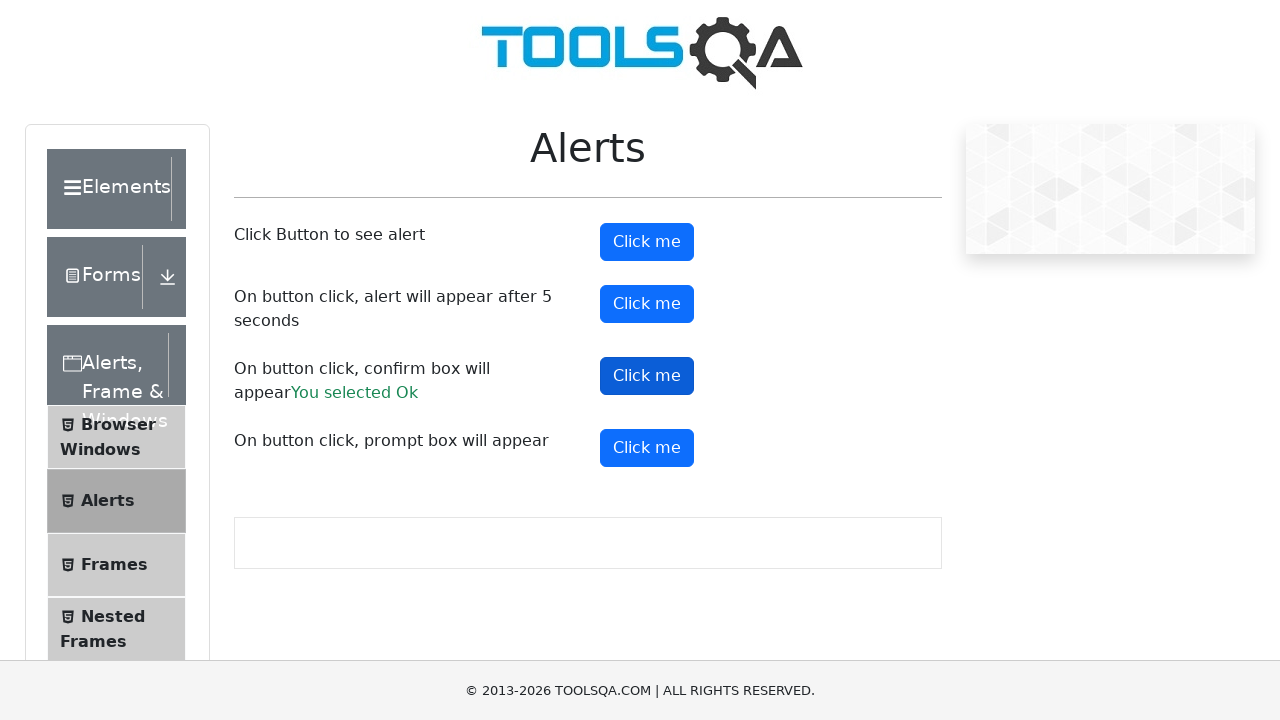

Scrolled prompt button into view
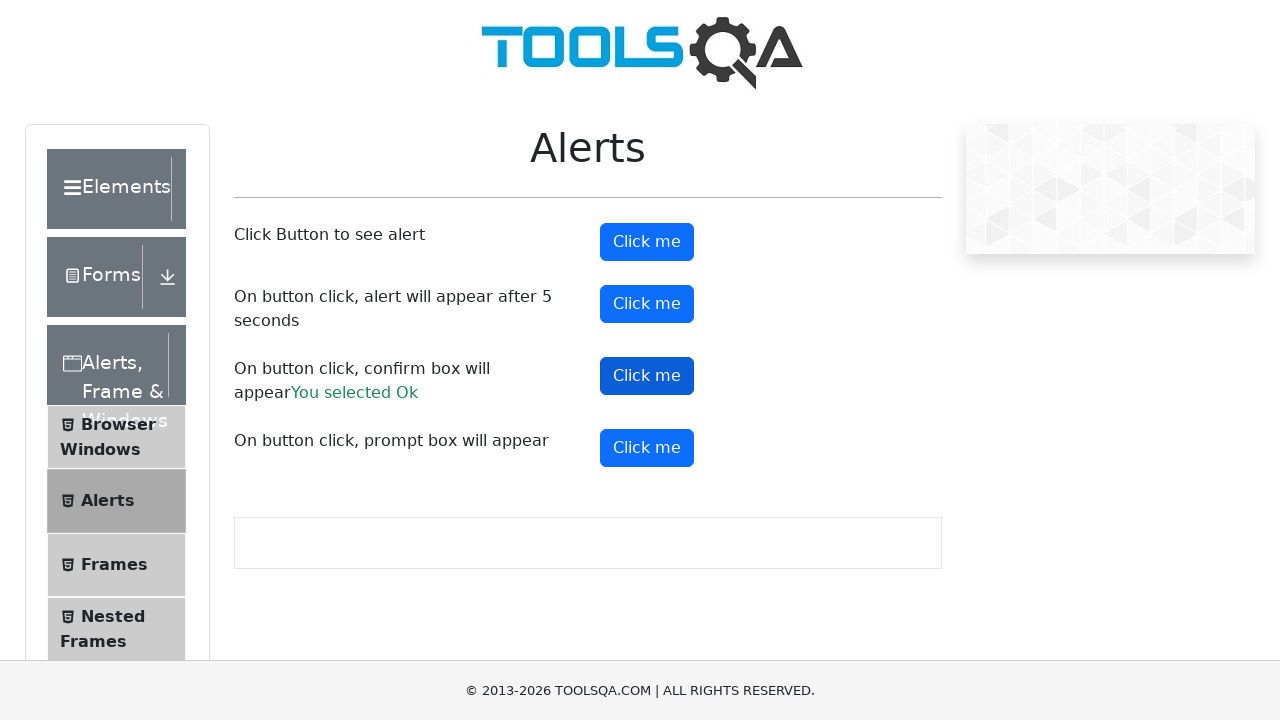

Clicked prompt button at (647, 448) on #promtButton
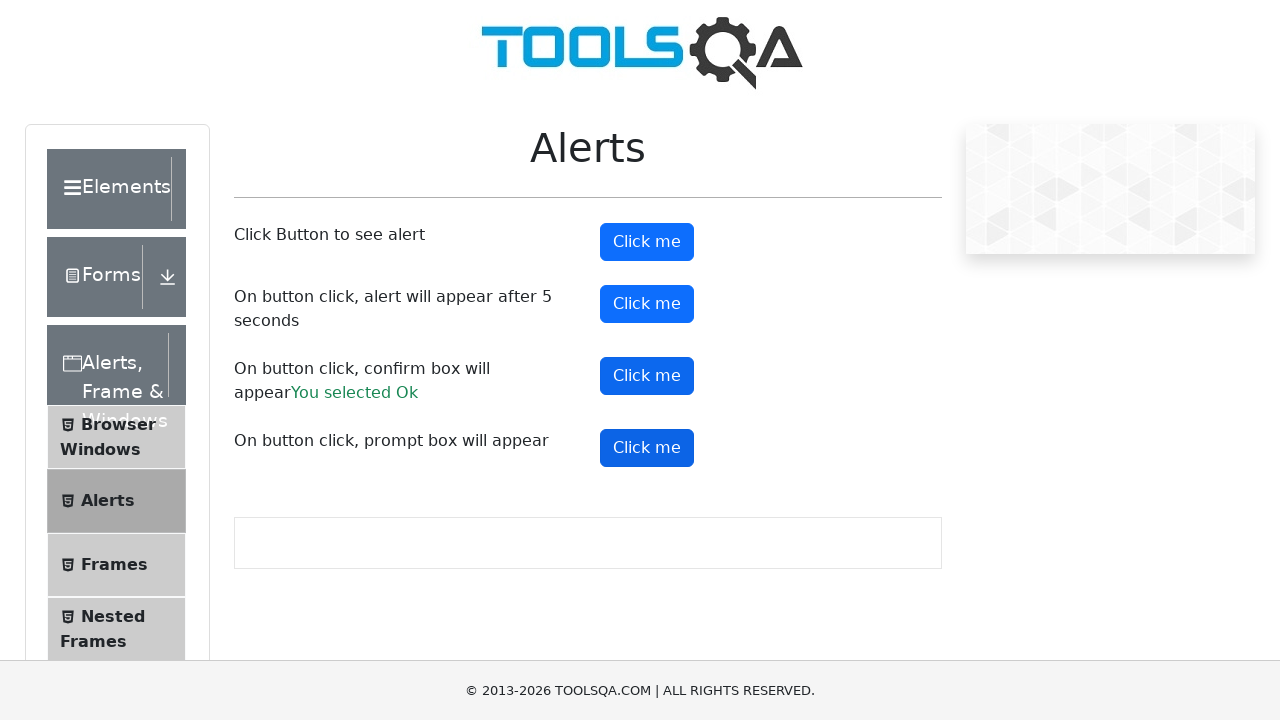

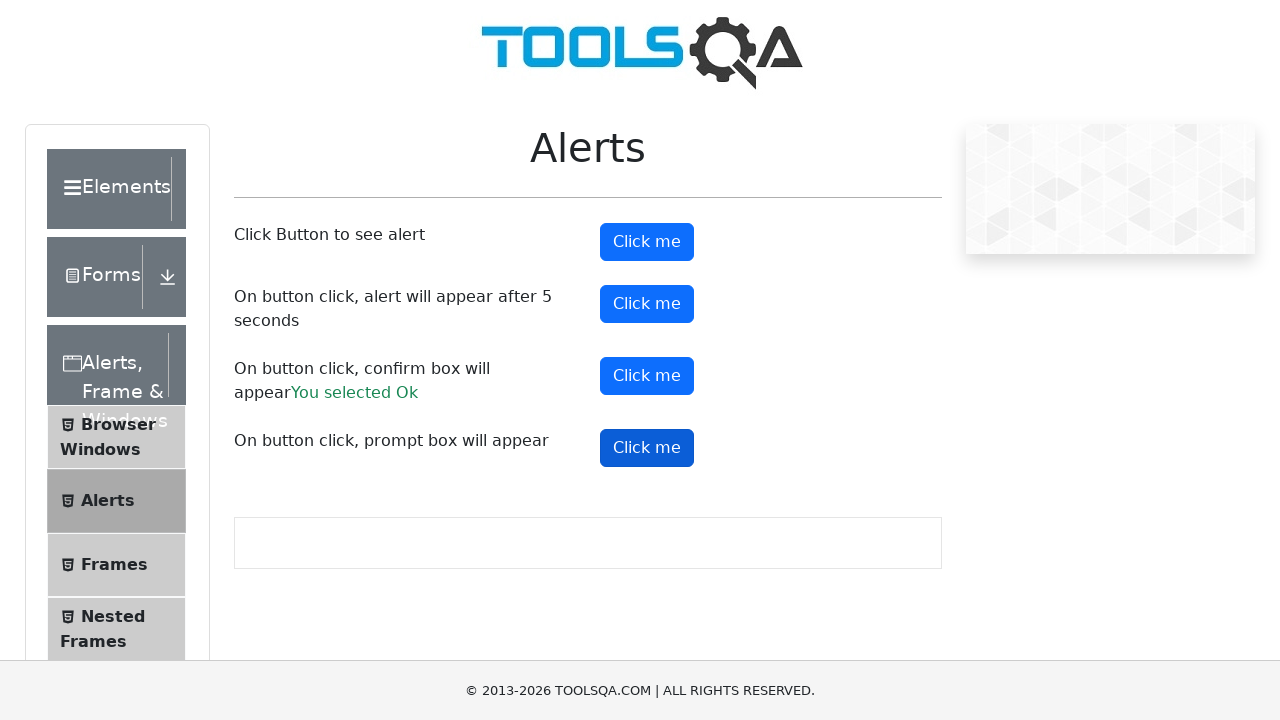